Navigates to OrangeHRM demo site, retrieves page information, and clicks a link that opens a new browser window to demonstrate window handling functionality

Starting URL: https://opensource-demo.orangehrmlive.com/web/index.php/auth/login

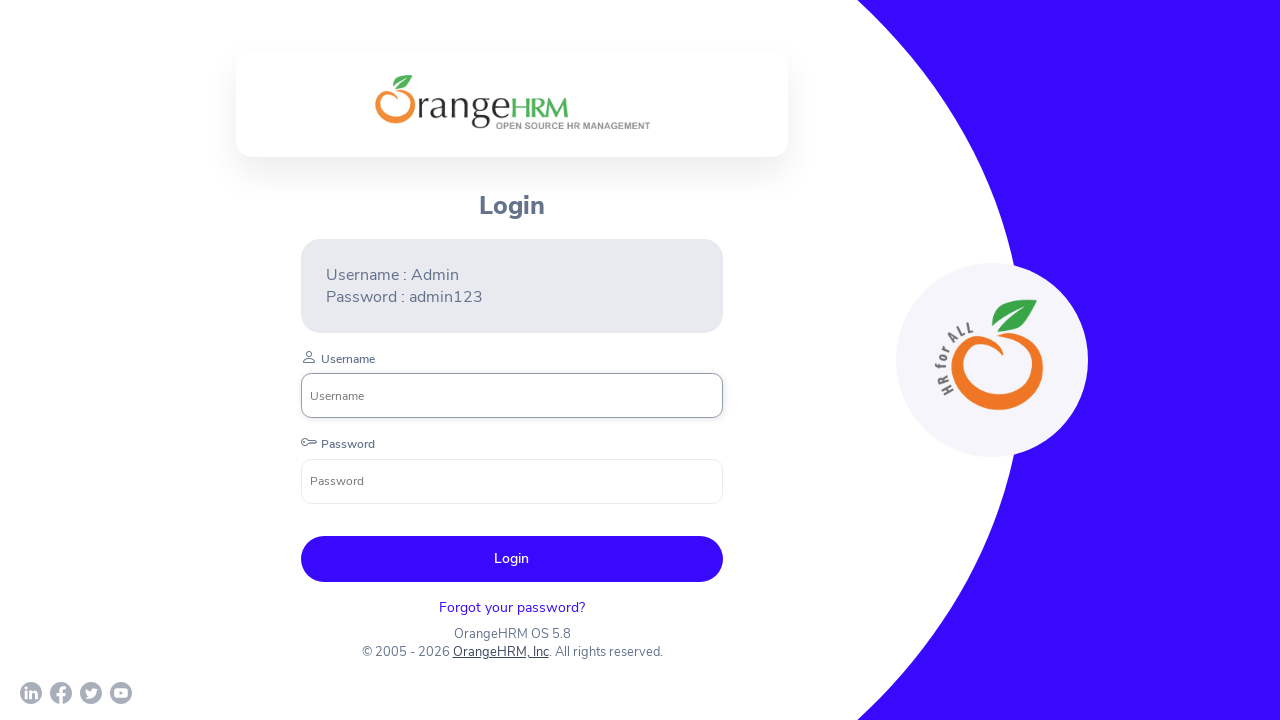

Waited for page to load (networkidle state)
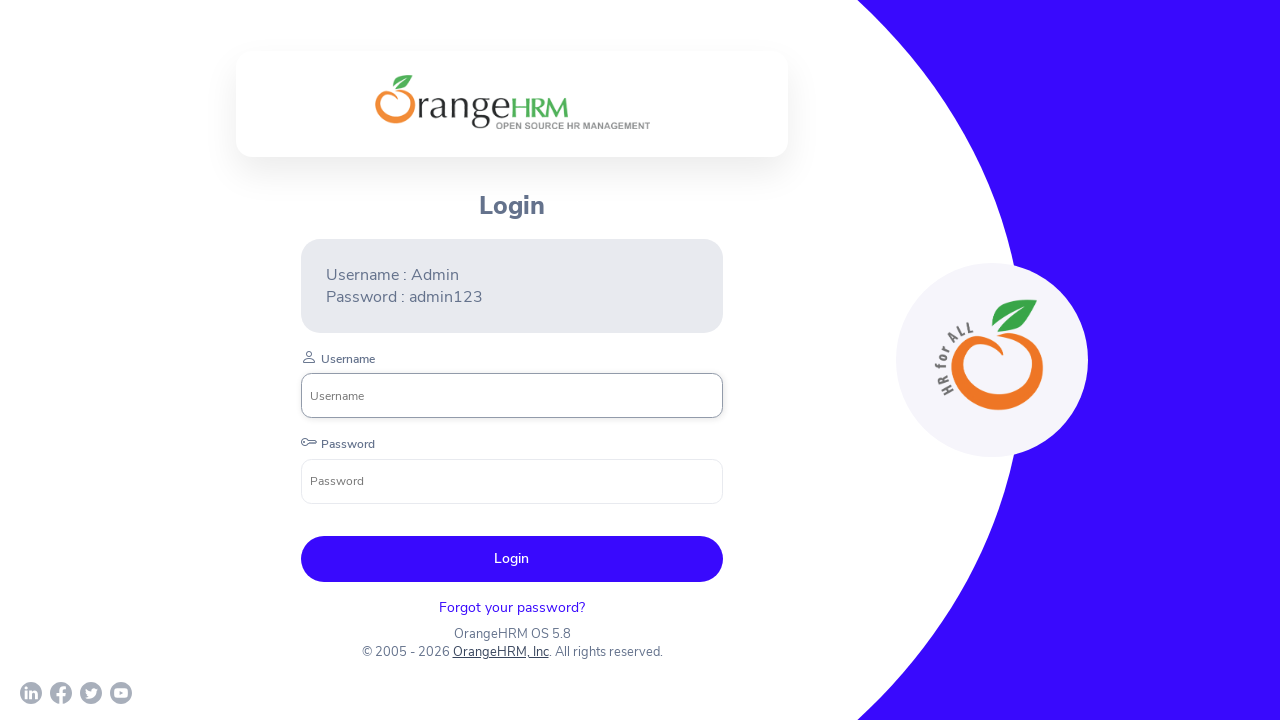

Retrieved page title: OrangeHRM
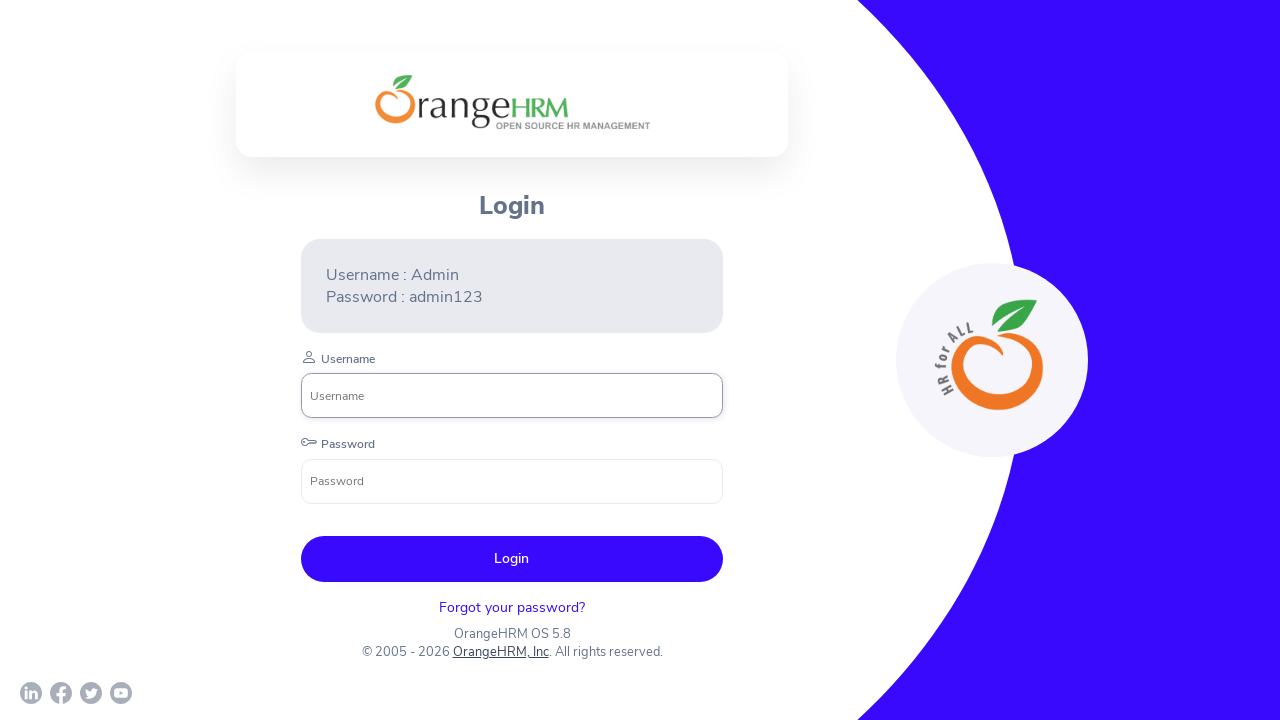

Retrieved page URL: https://opensource-demo.orangehrmlive.com/web/index.php/auth/login
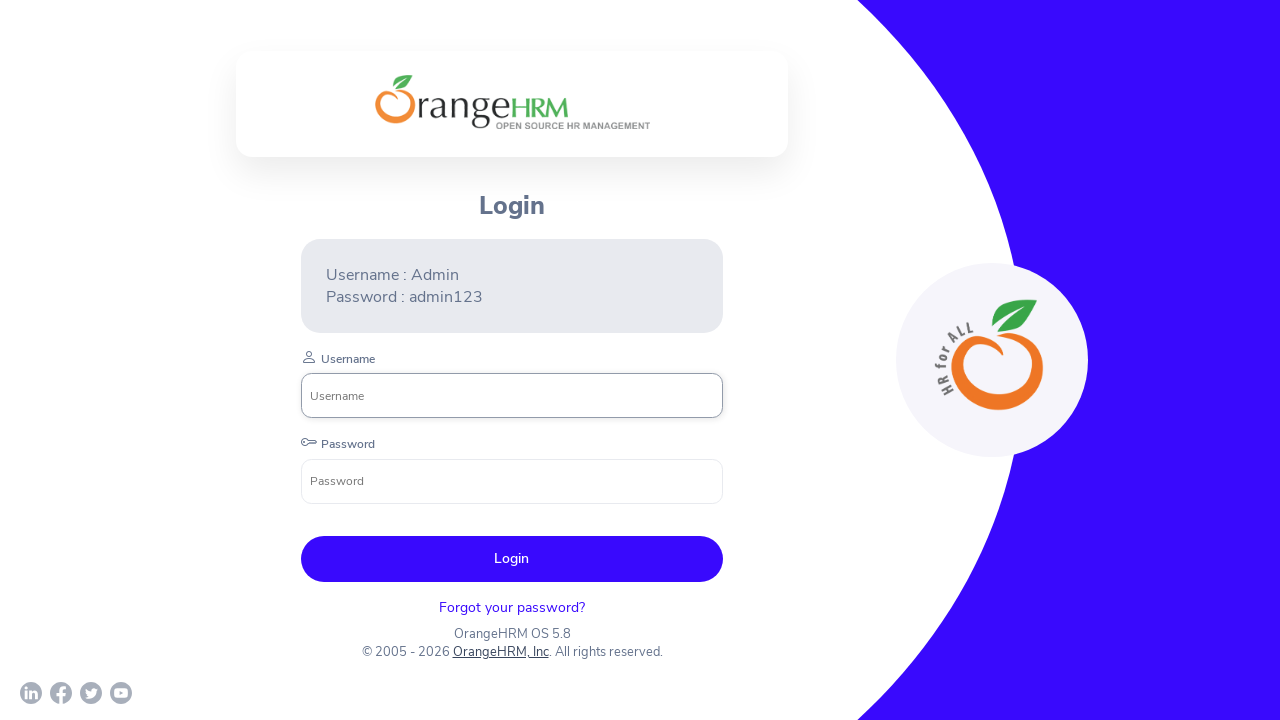

Clicked 'OrangeHRM, Inc' link to open new window at (500, 652) on text=OrangeHRM, Inc
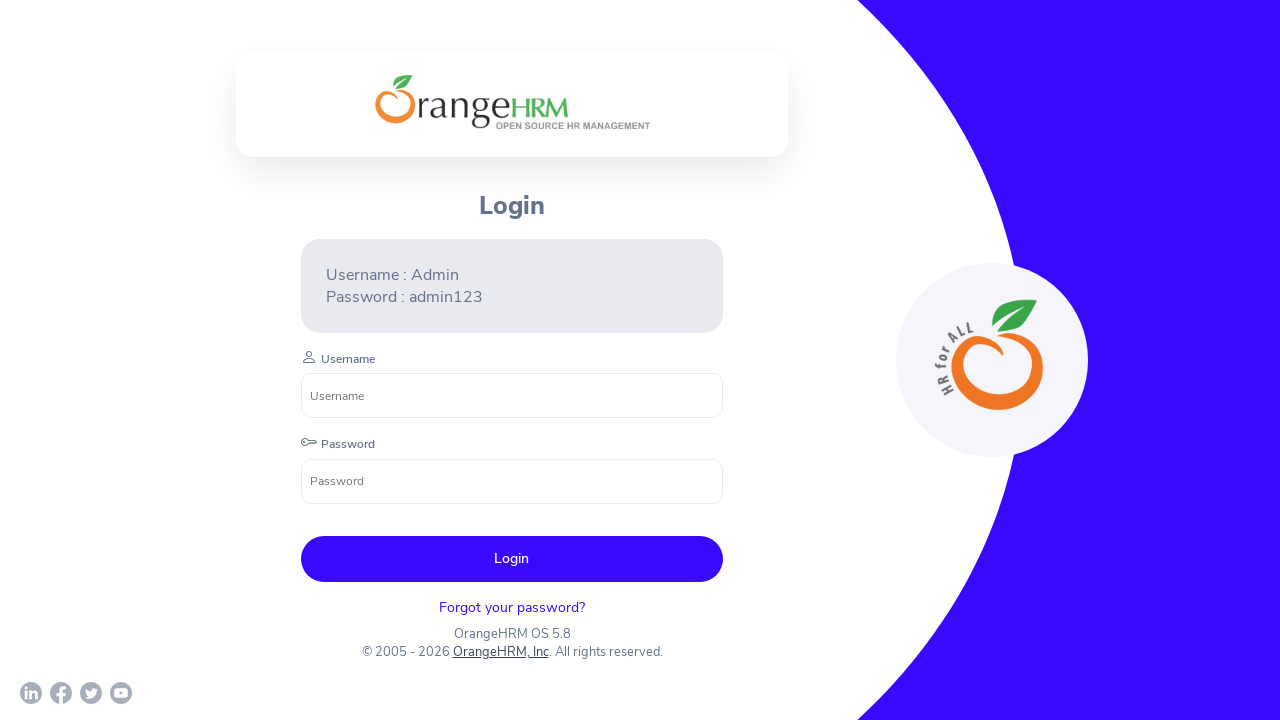

Captured new page opened from link
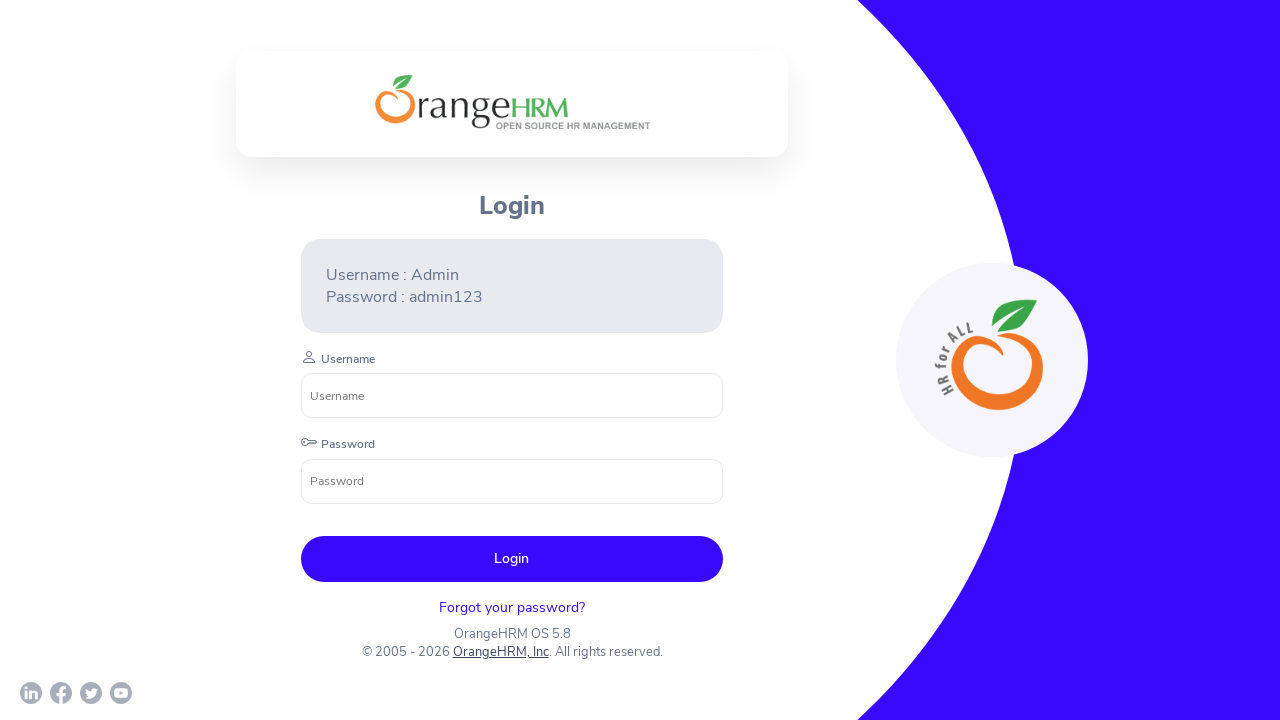

Waited for new page to load (load state)
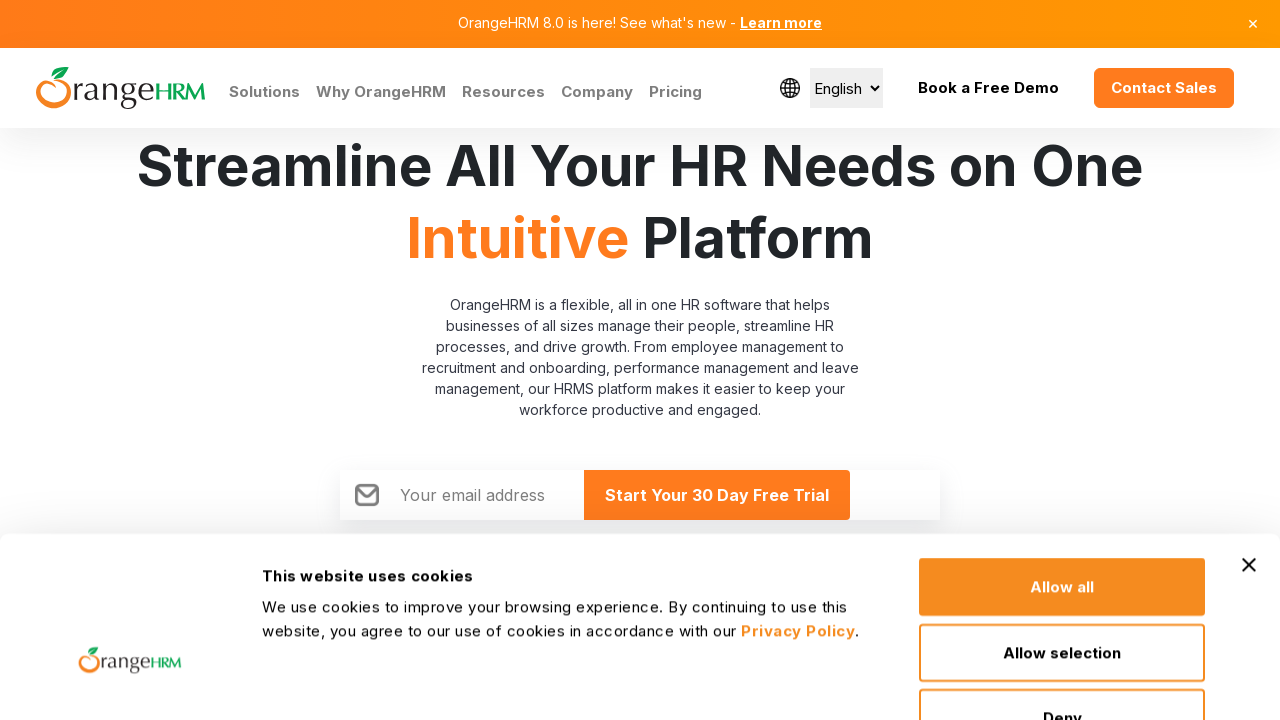

Retrieved all open pages - total count: 2
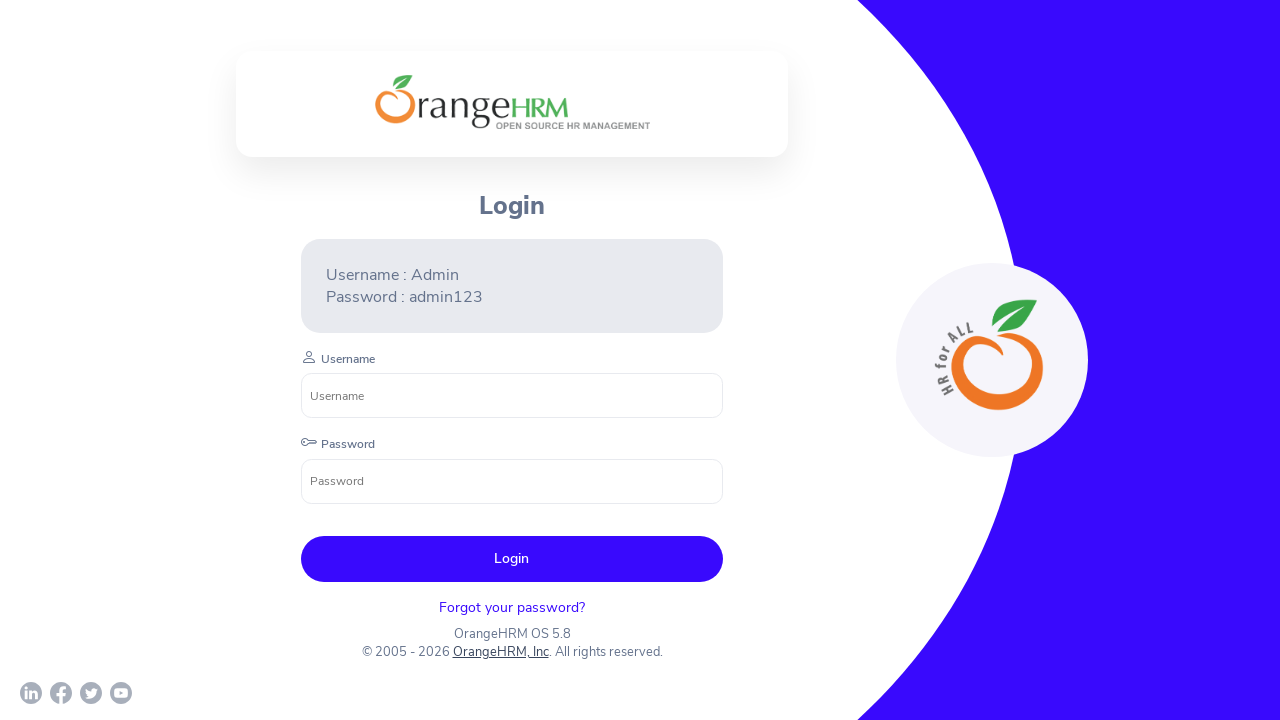

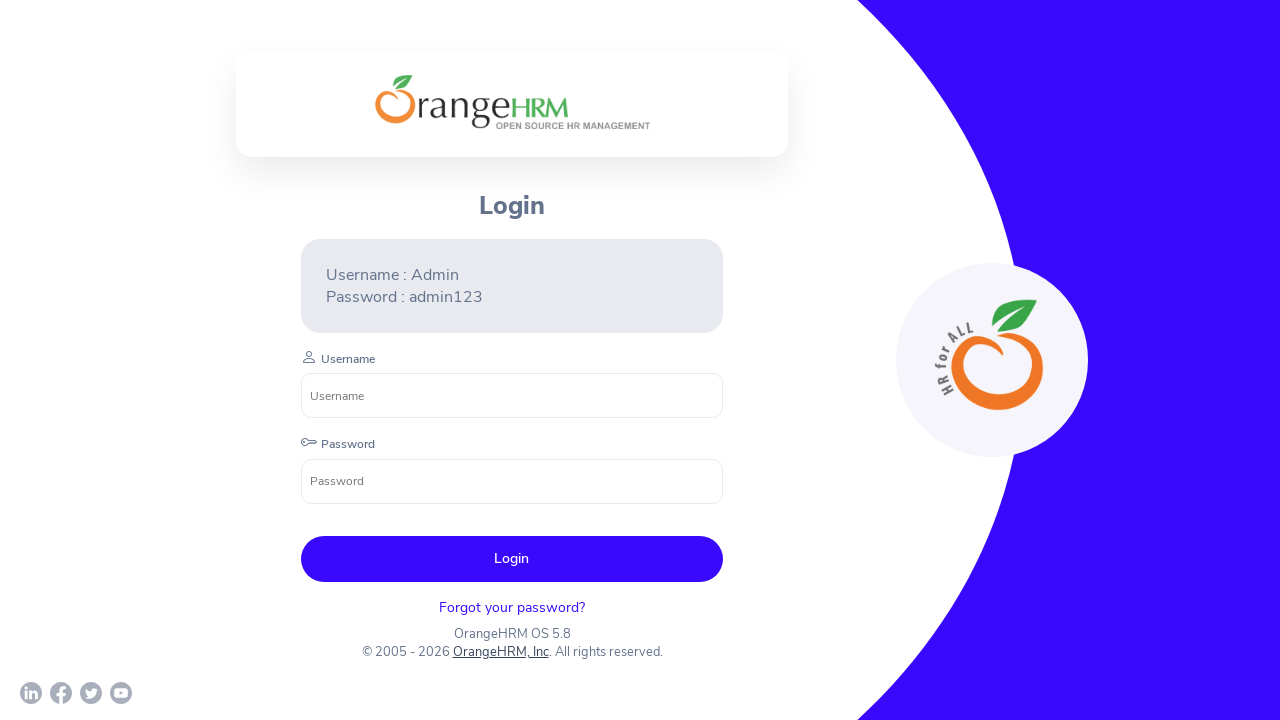